Tests dynamic content loading by clicking a start button and verifying that "Hello World!" text appears after the loading completes.

Starting URL: https://automationfc.github.io/dynamic-loading/

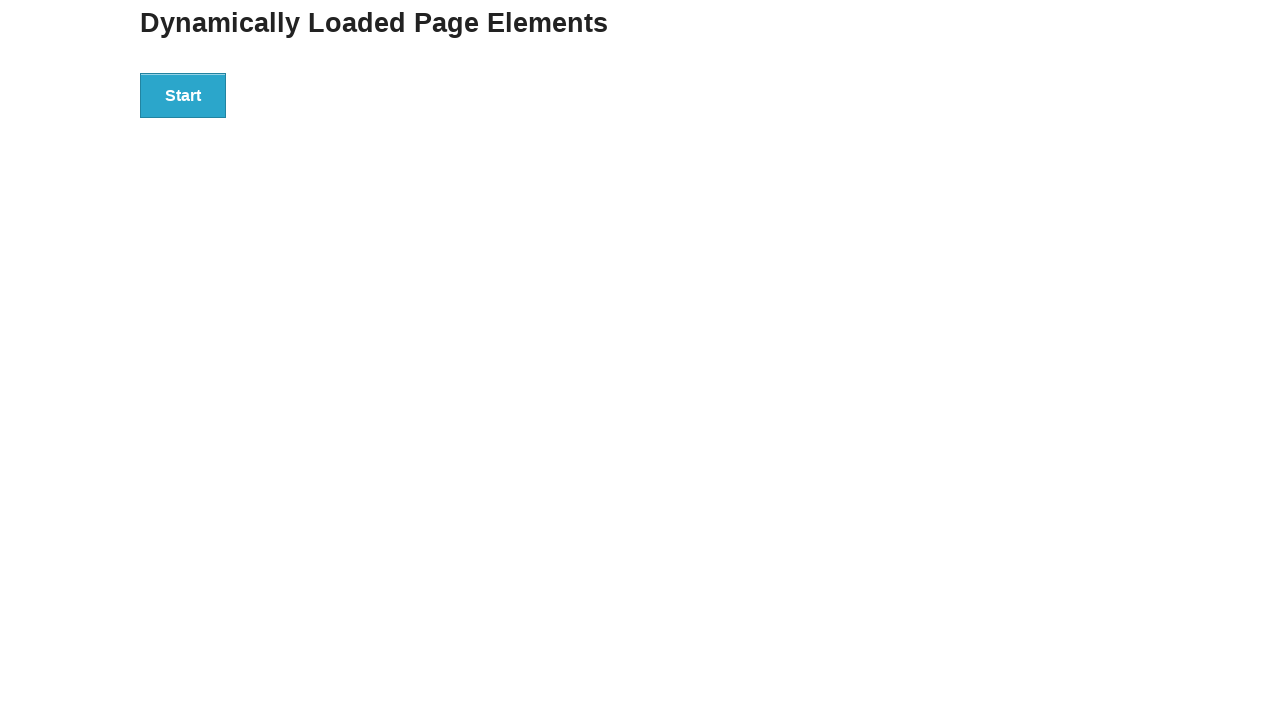

Clicked start button to trigger dynamic content loading at (183, 95) on div#start > button
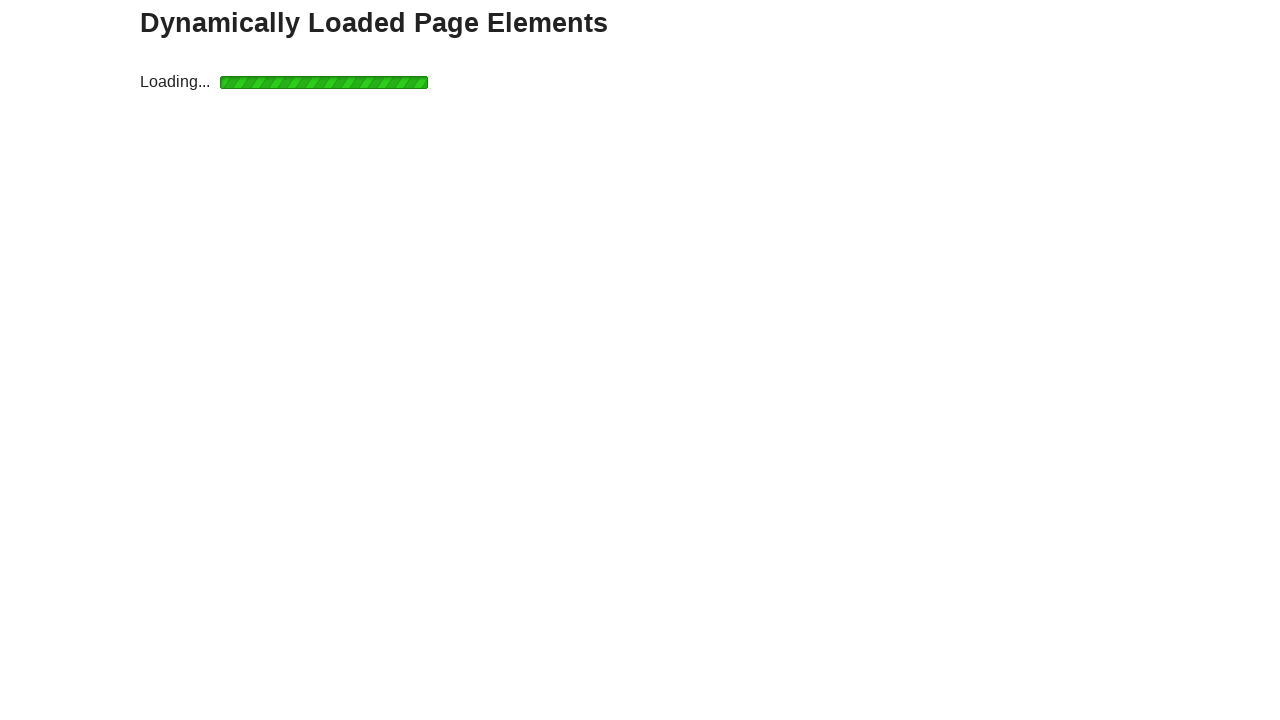

Waited for finish element (h4) to appear after loading completes
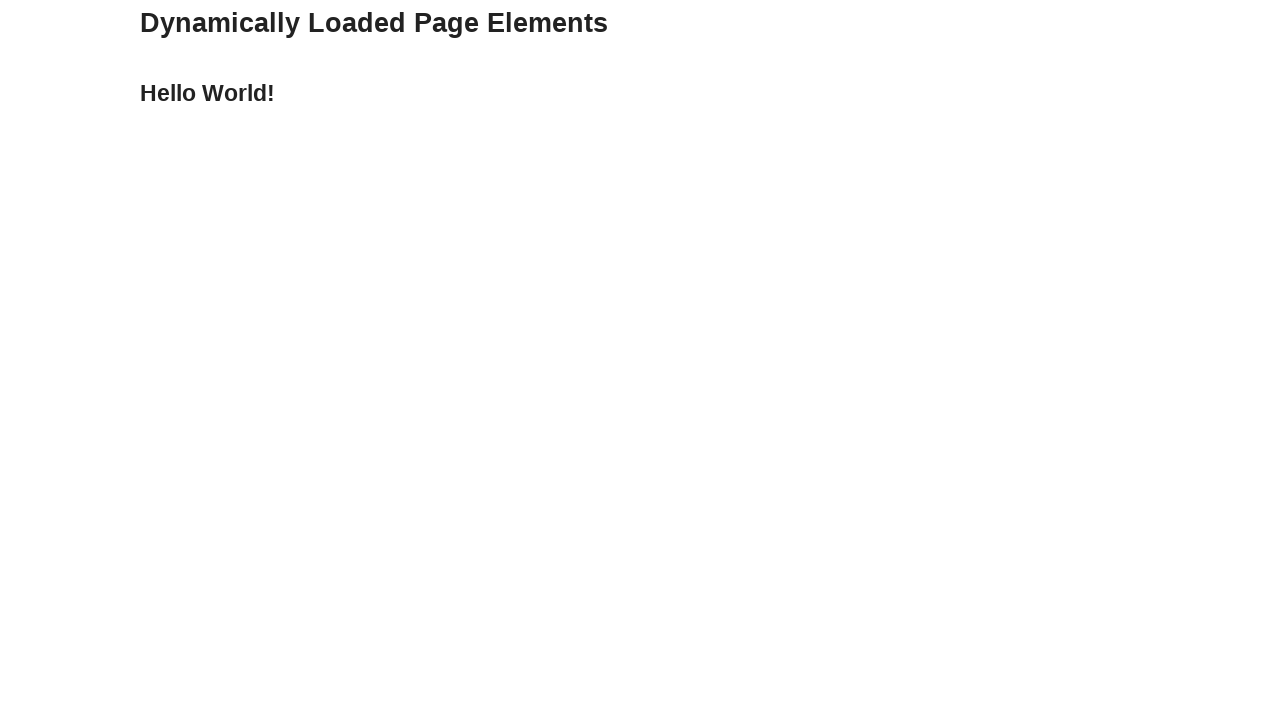

Verified that 'Hello World!' text is displayed in finish element
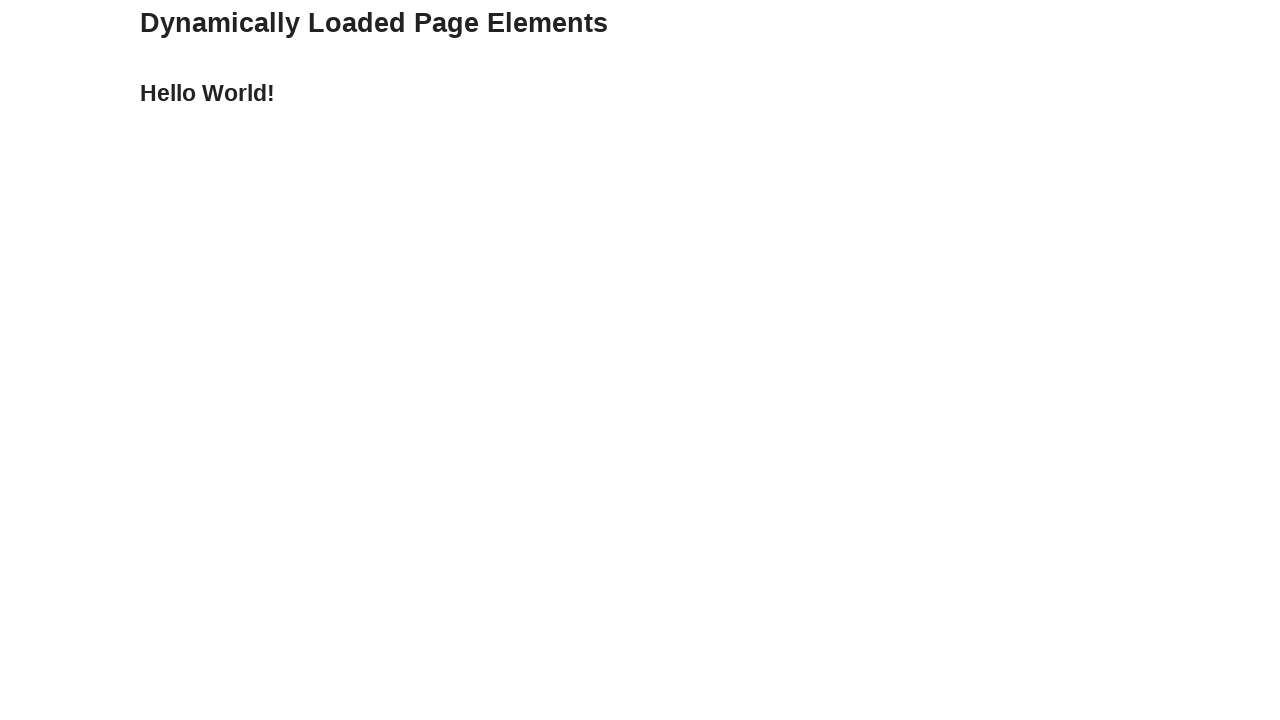

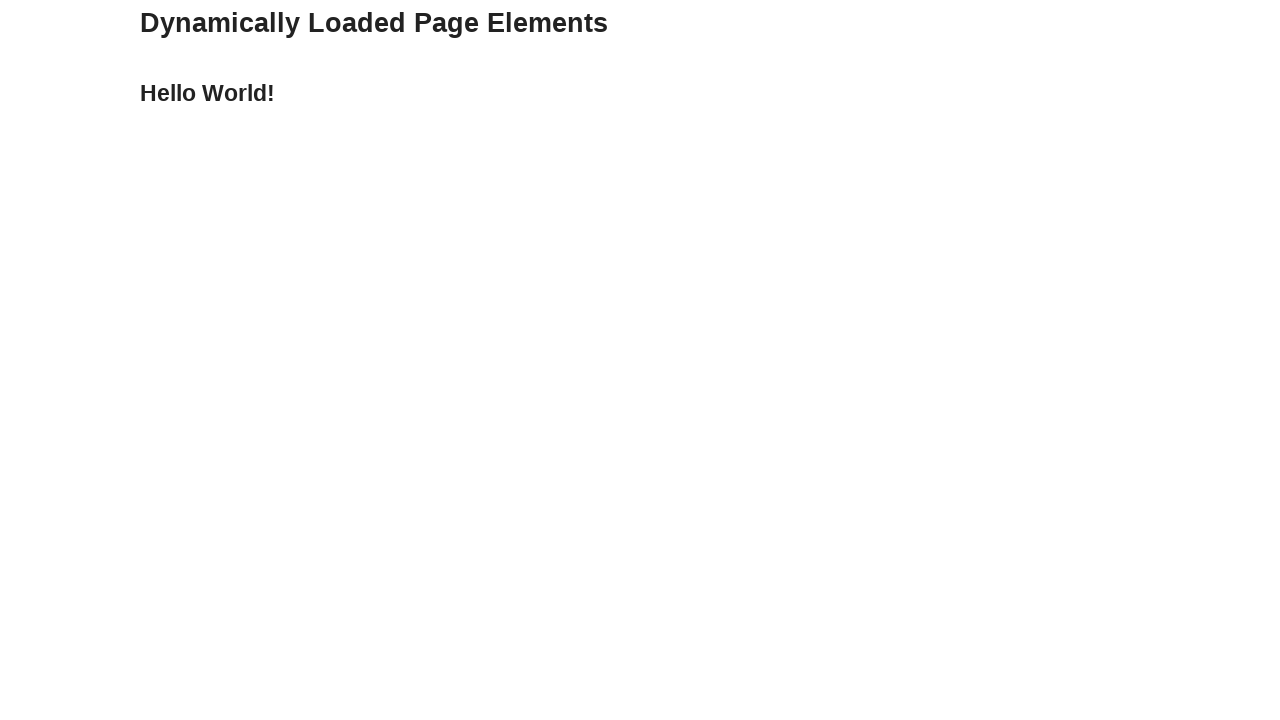